Tests a math quiz page by reading two numbers displayed on the page, calculating their sum, selecting the correct answer from a dropdown menu, and submitting the form.

Starting URL: http://suninjuly.github.io/selects1.html

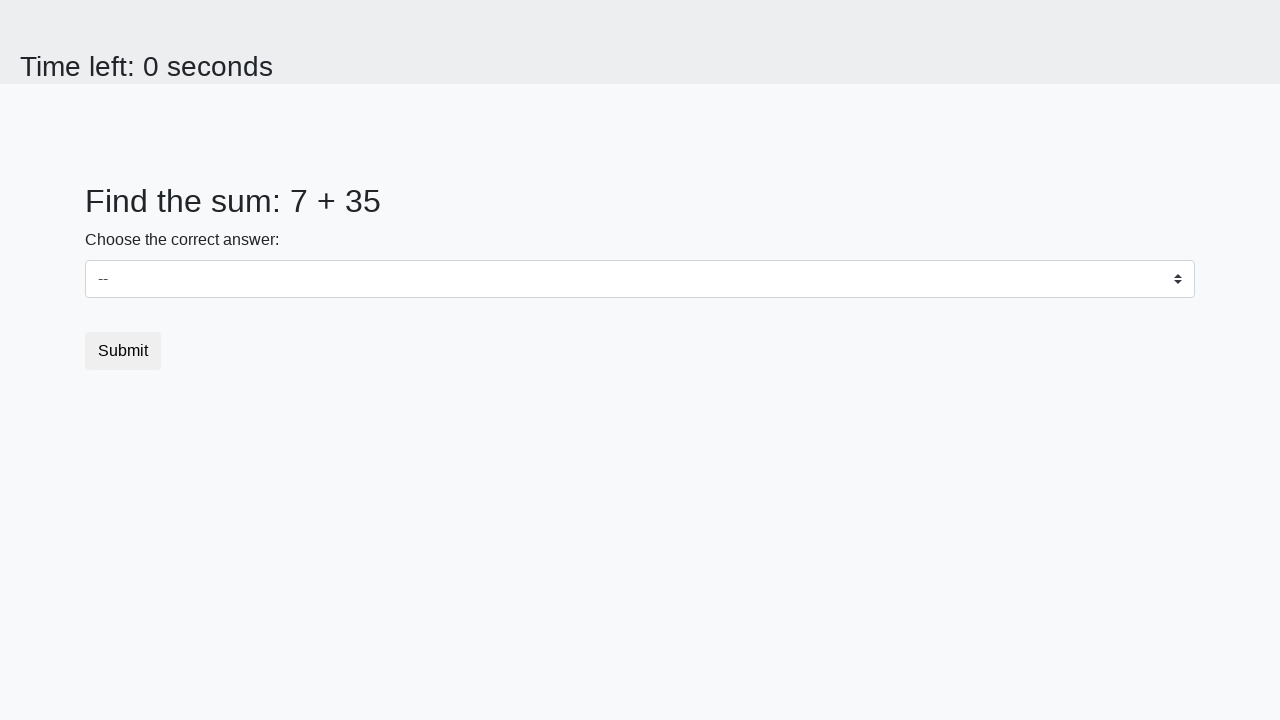

Retrieved first number from page
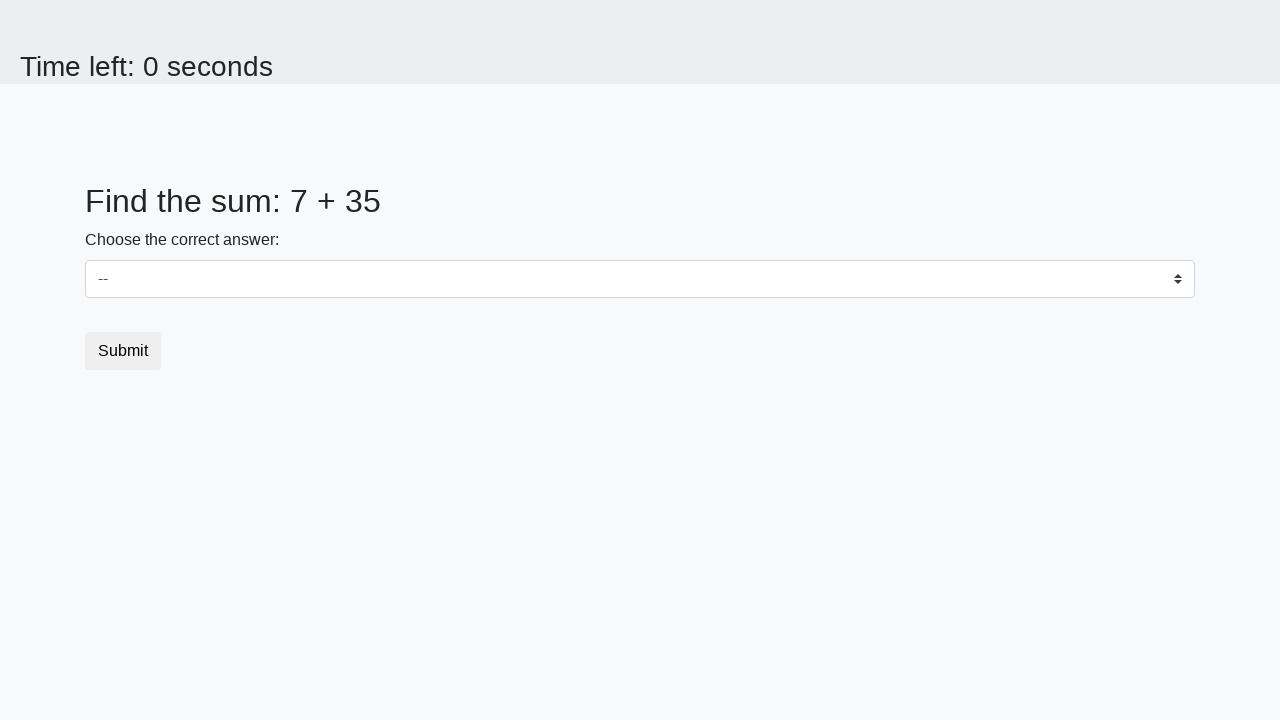

Retrieved second number from page
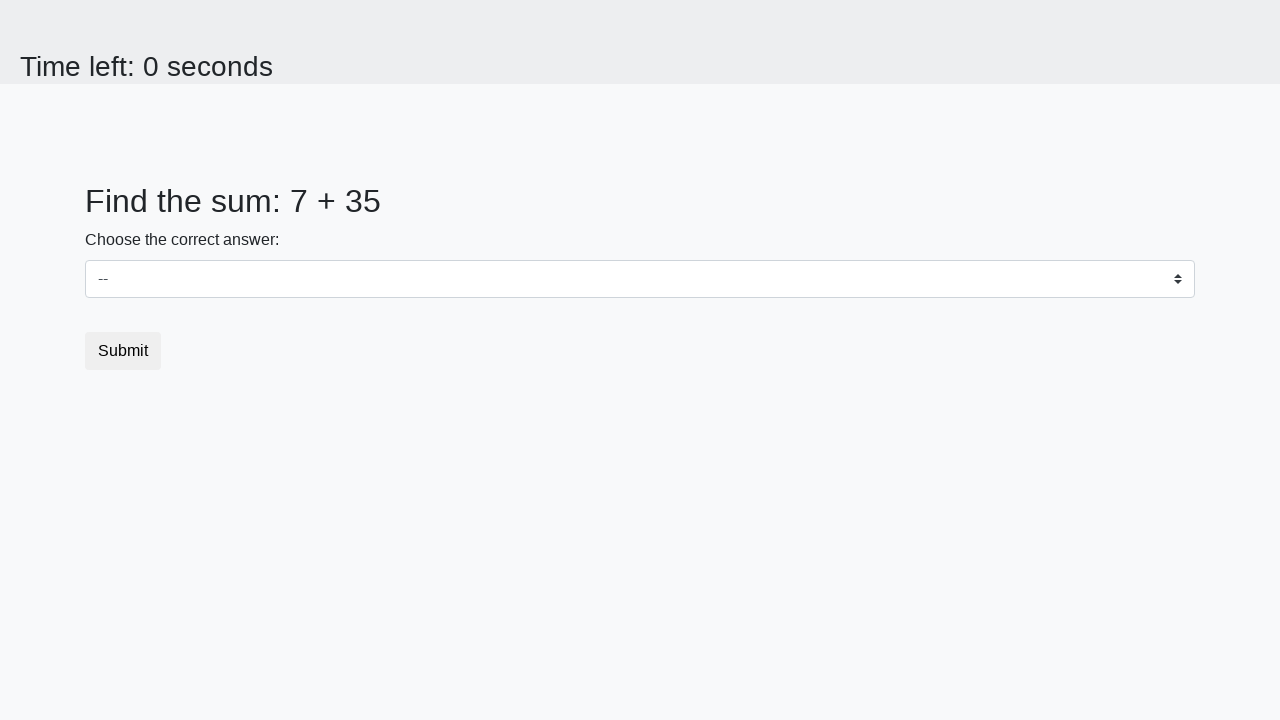

Calculated sum: 7 + 35 = 42
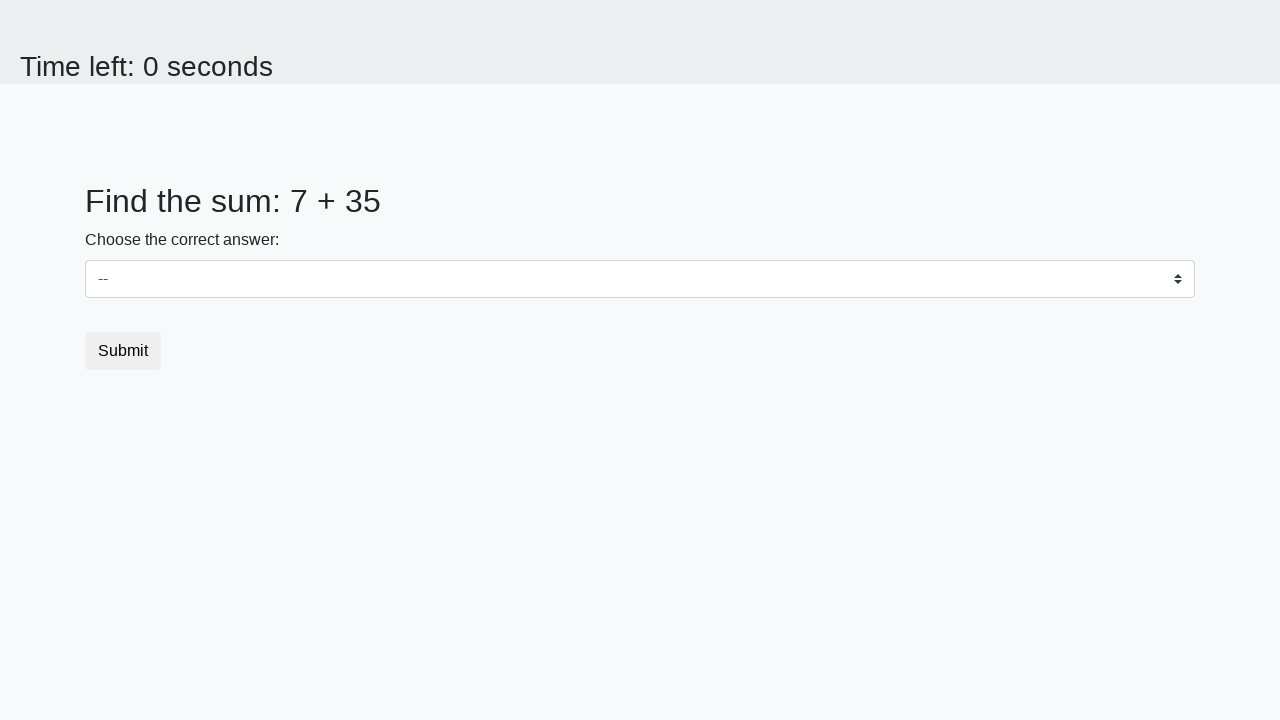

Selected '42' from dropdown menu on select
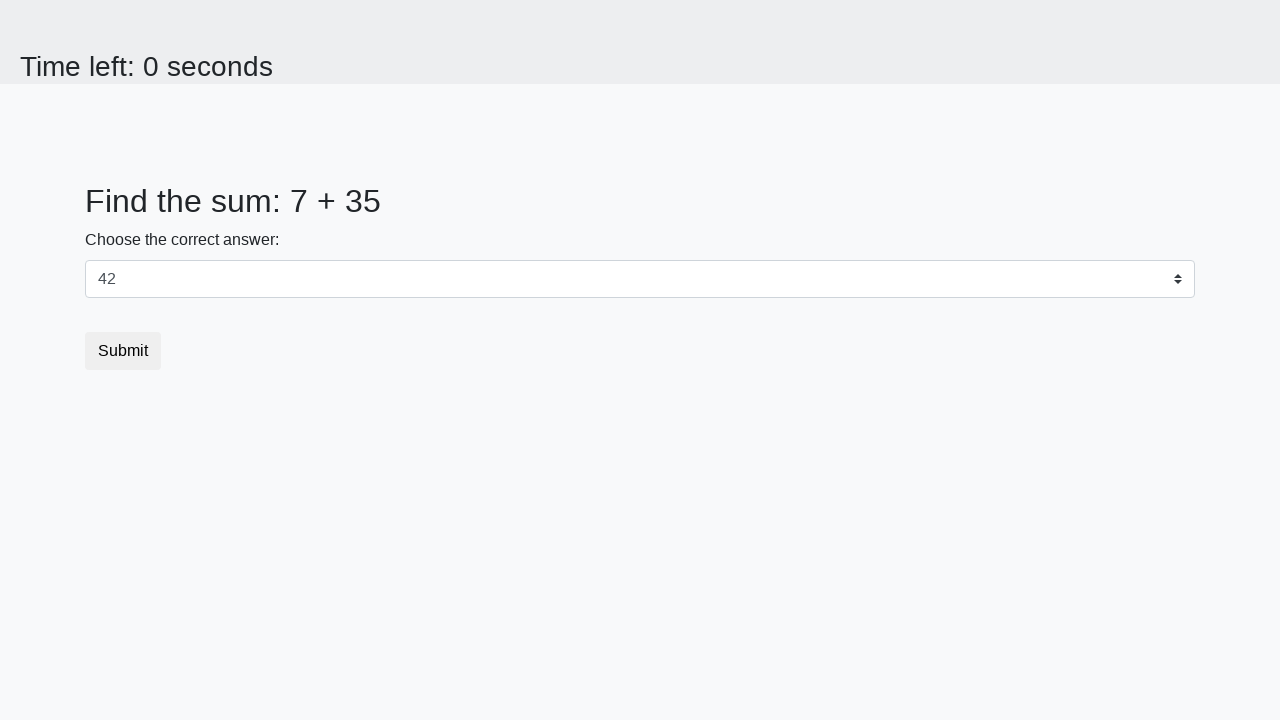

Clicked submit button to submit form at (123, 351) on button.btn
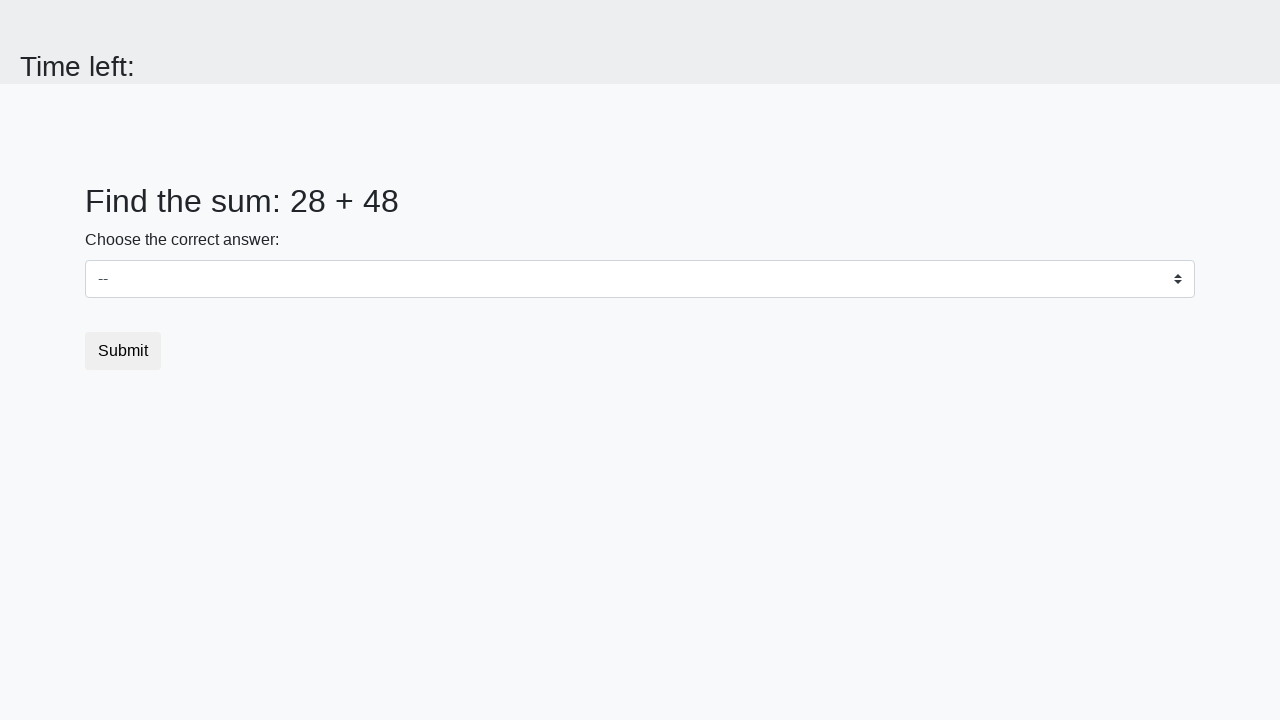

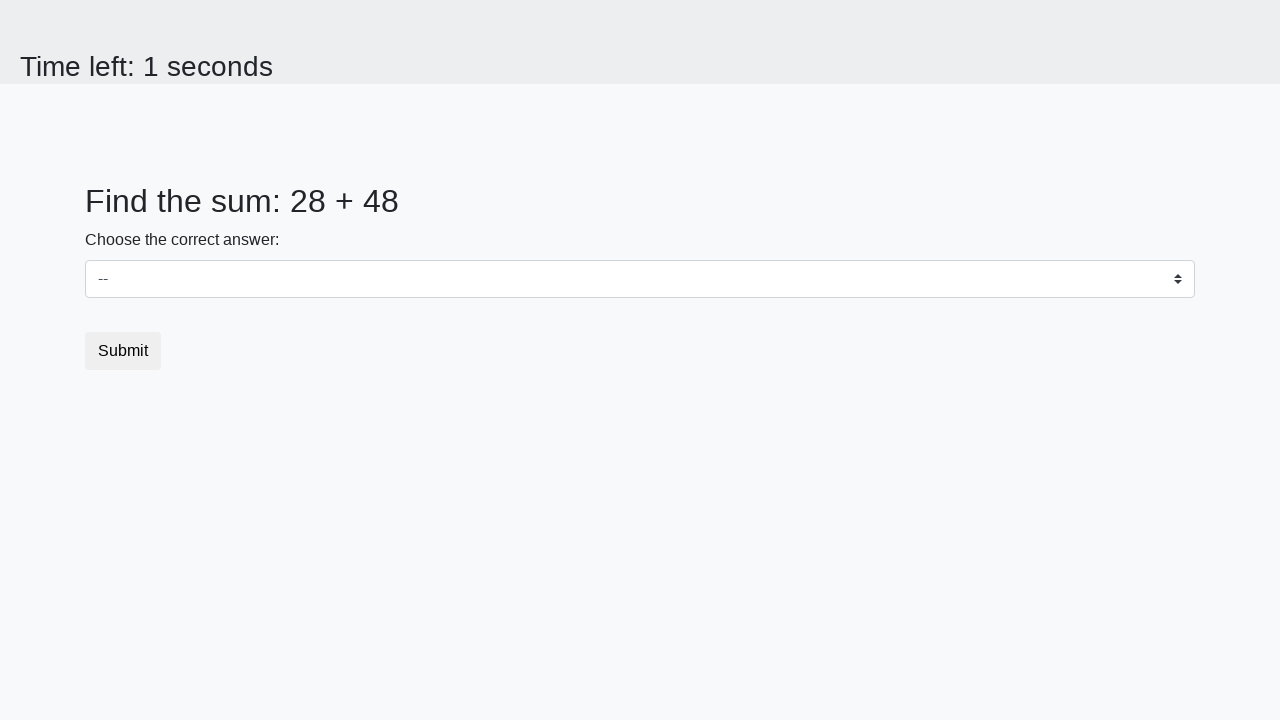